Tests dropdown selection functionality by selecting currency options using different methods (index, value, and visible text)

Starting URL: https://rahulshettyacademy.com/dropdownsPractise/

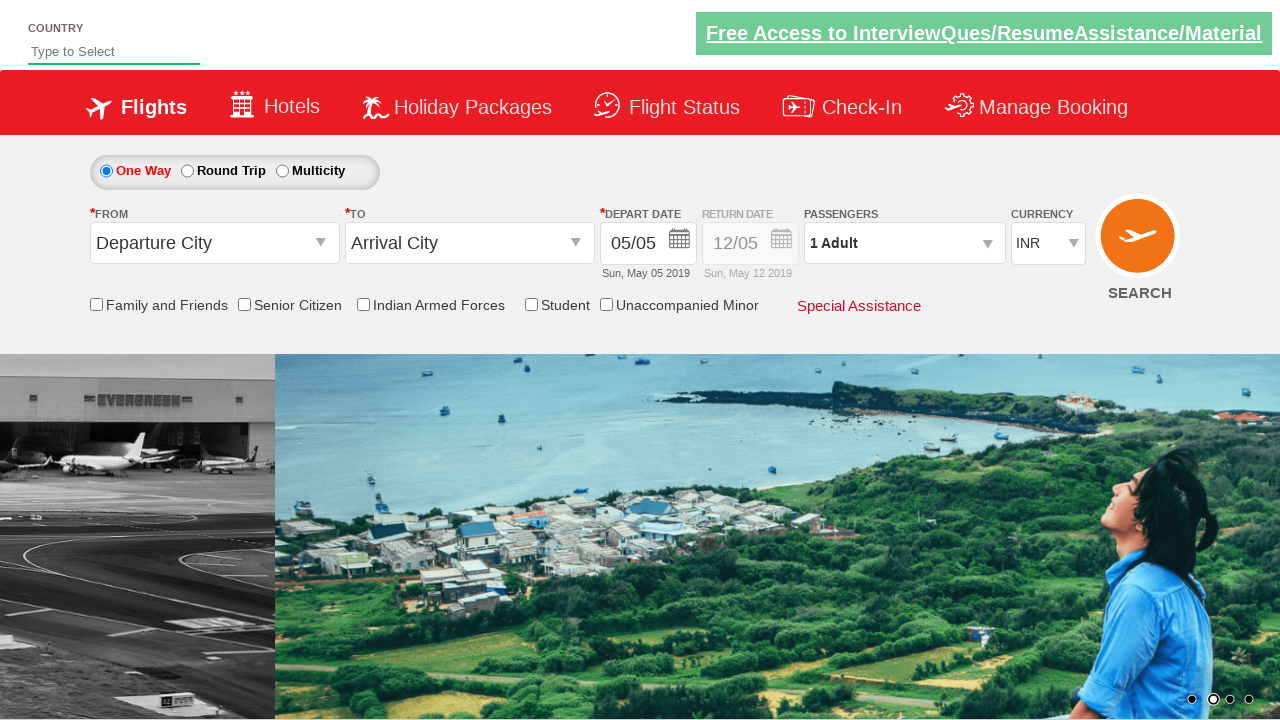

Selected AED currency by index (2nd option) on select#ctl00_mainContent_DropDownListCurrency
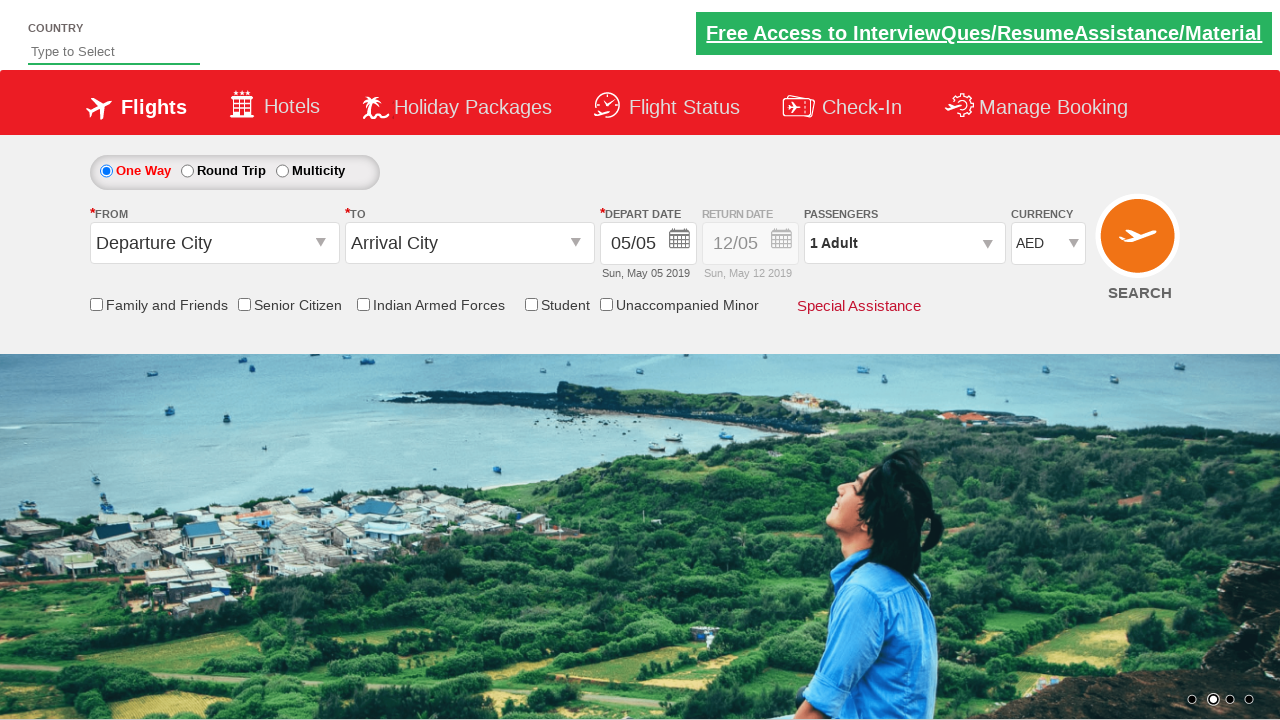

Waited 2 seconds for AED selection to register
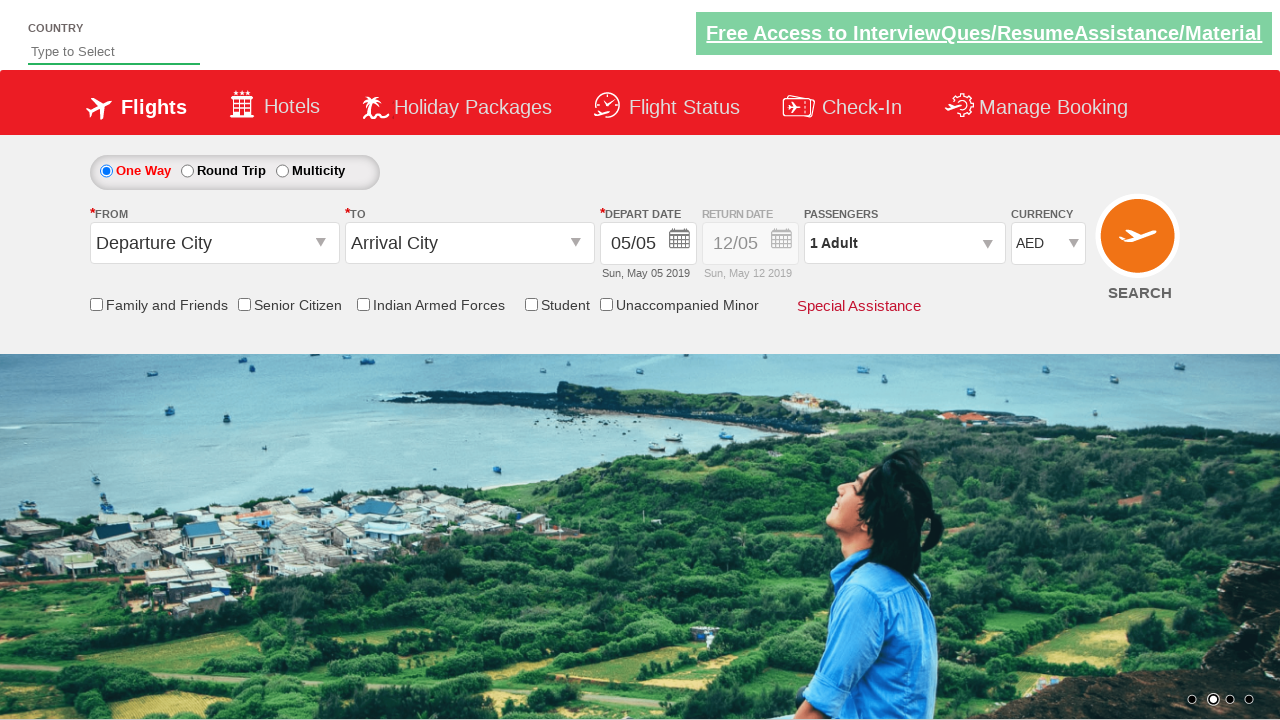

Selected INR currency by value on select#ctl00_mainContent_DropDownListCurrency
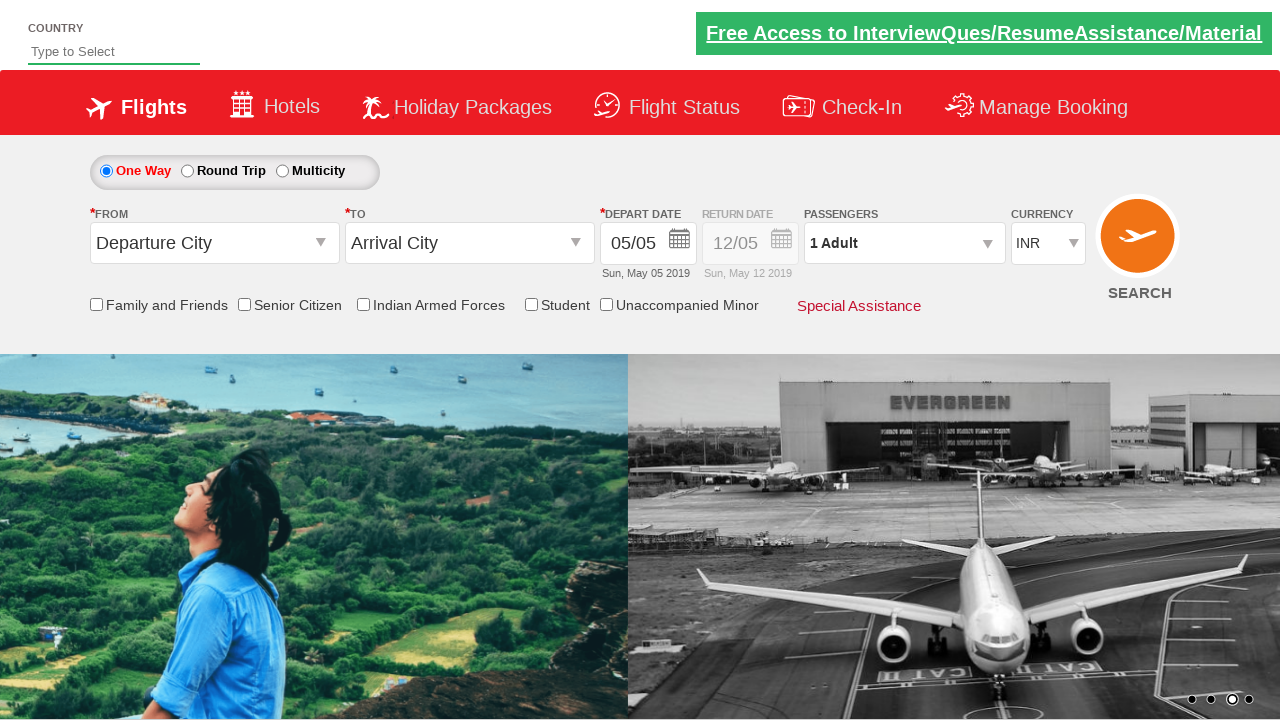

Waited 2 seconds for INR selection to register
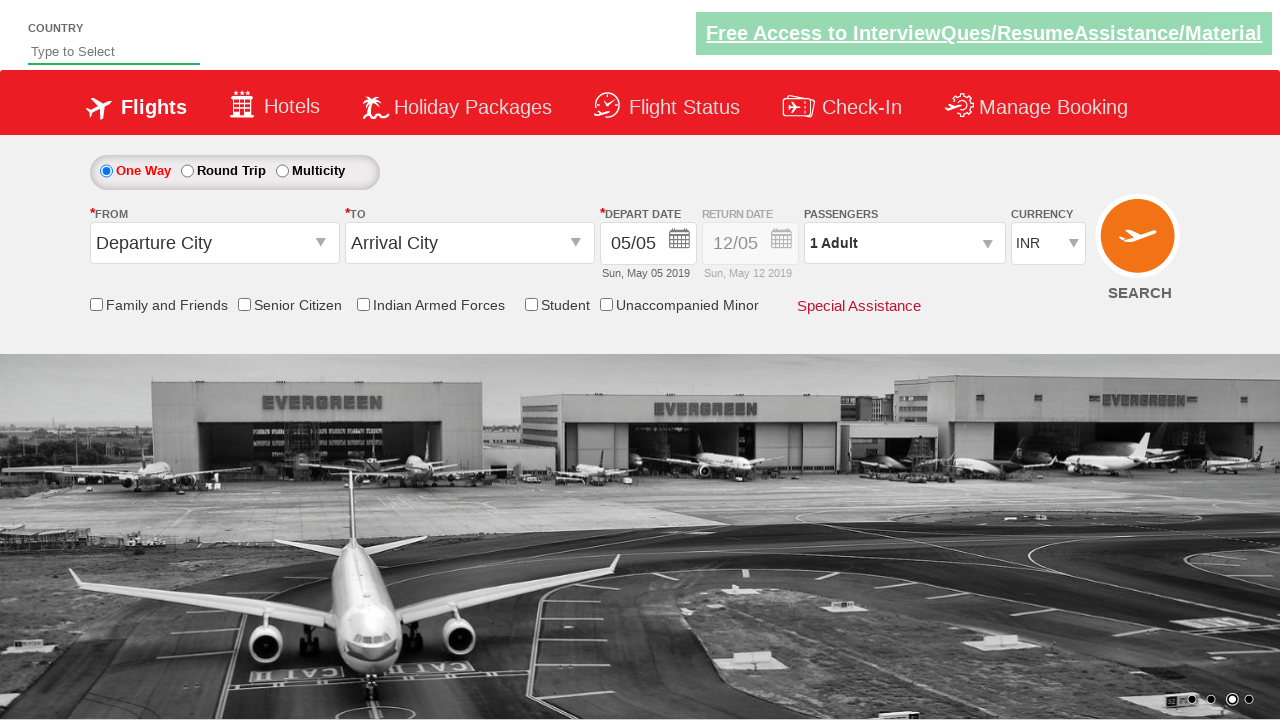

Selected USD currency by visible text on select#ctl00_mainContent_DropDownListCurrency
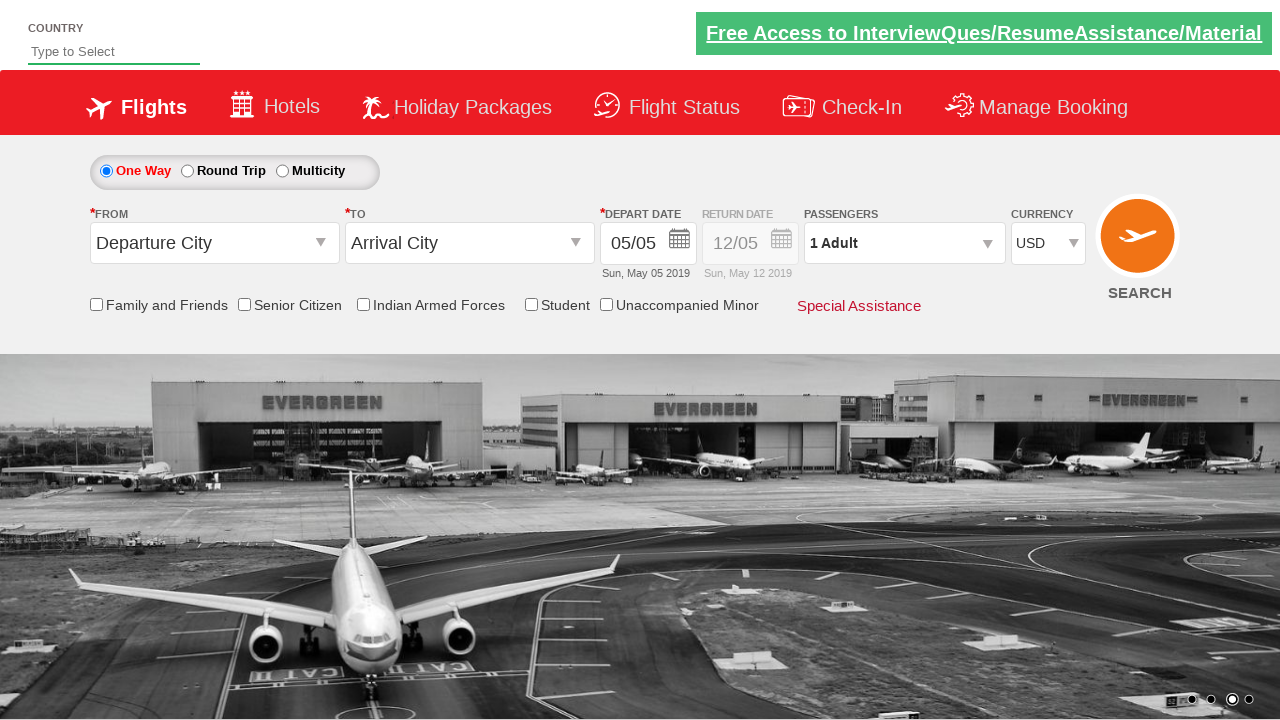

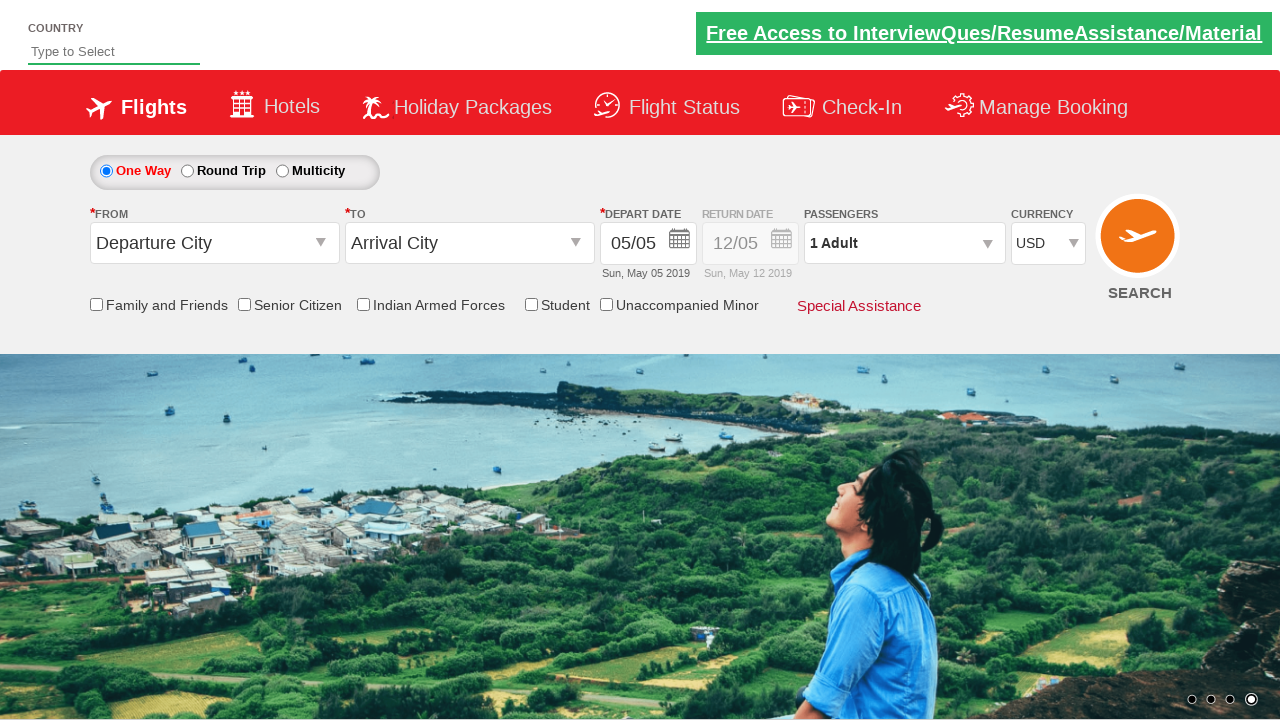